Tests explicit wait by clicking start button, waiting for loading indicator to appear and disappear, then verifying "Hello World!" text

Starting URL: http://the-internet.herokuapp.com/dynamic_loading/2

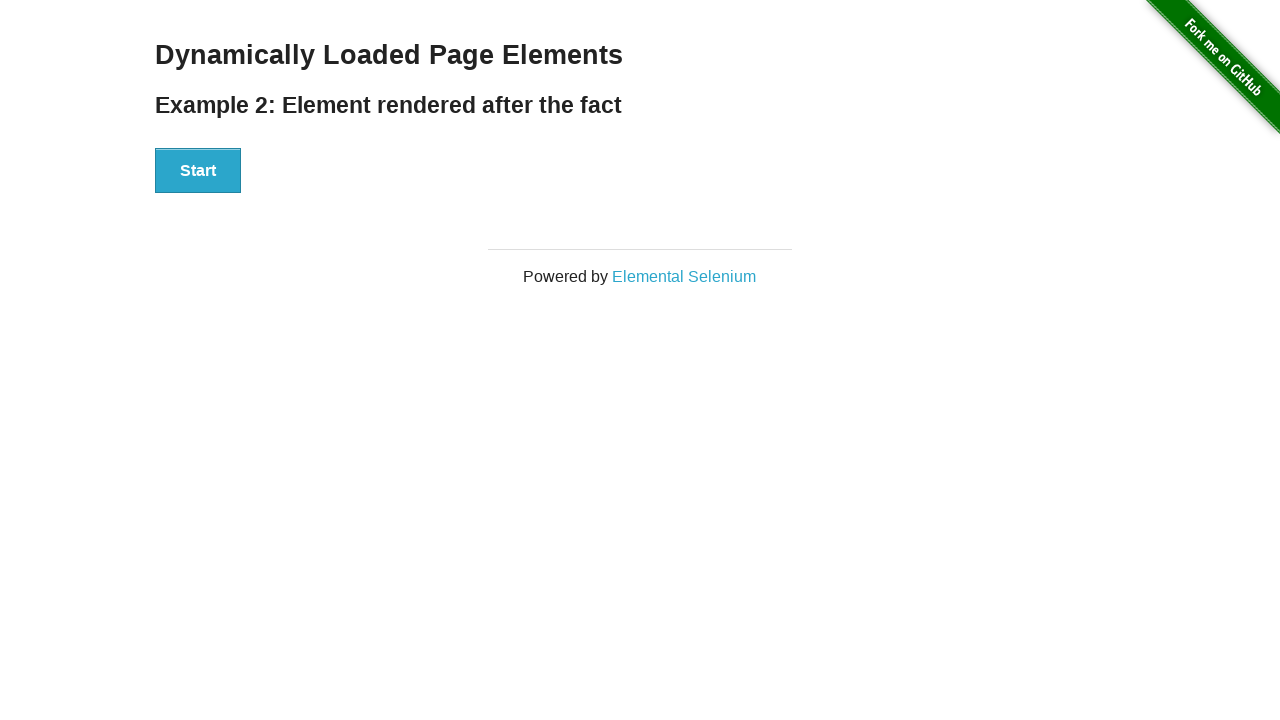

Start button is visible
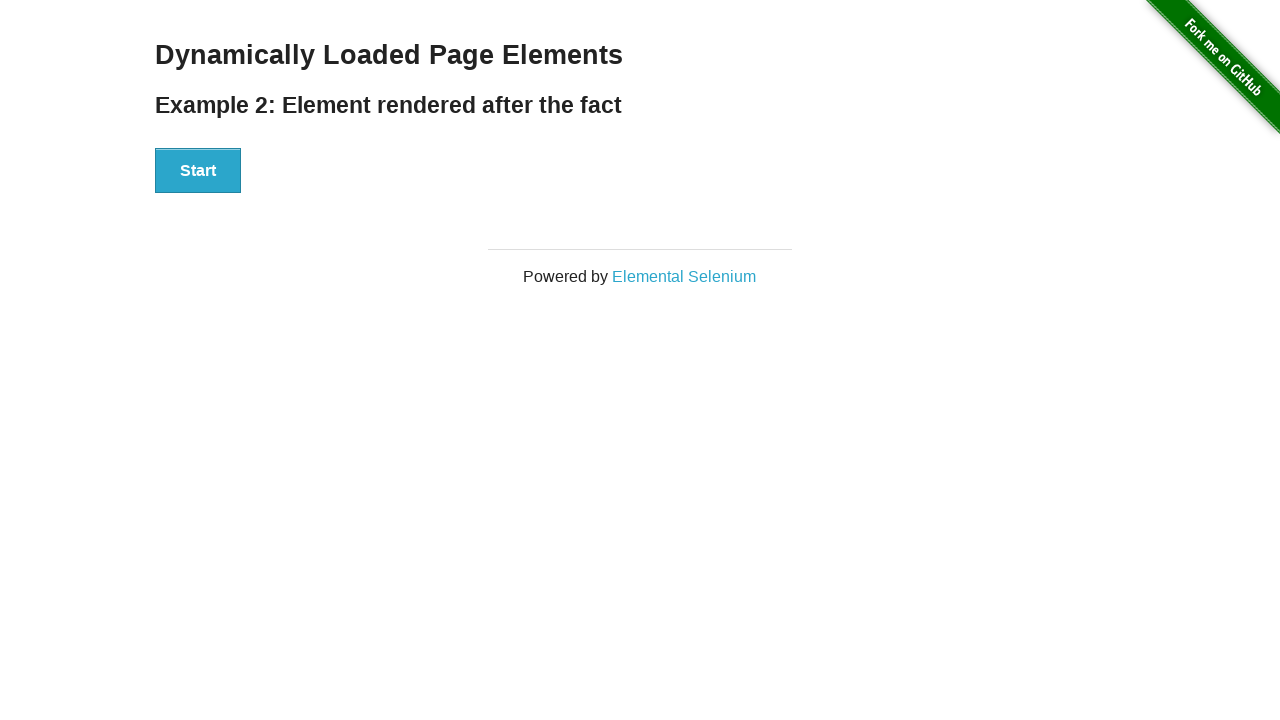

Clicked start button at (198, 171) on xpath=//*[@id='start']/button
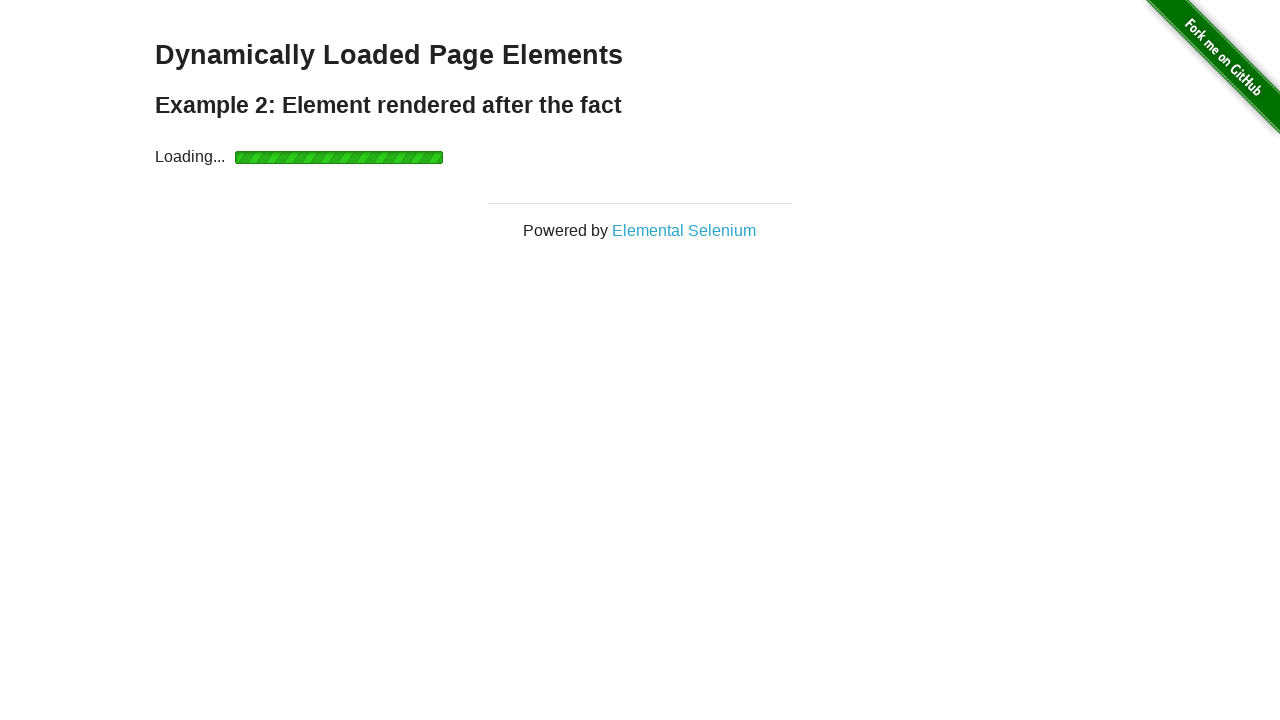

Loading indicator appeared
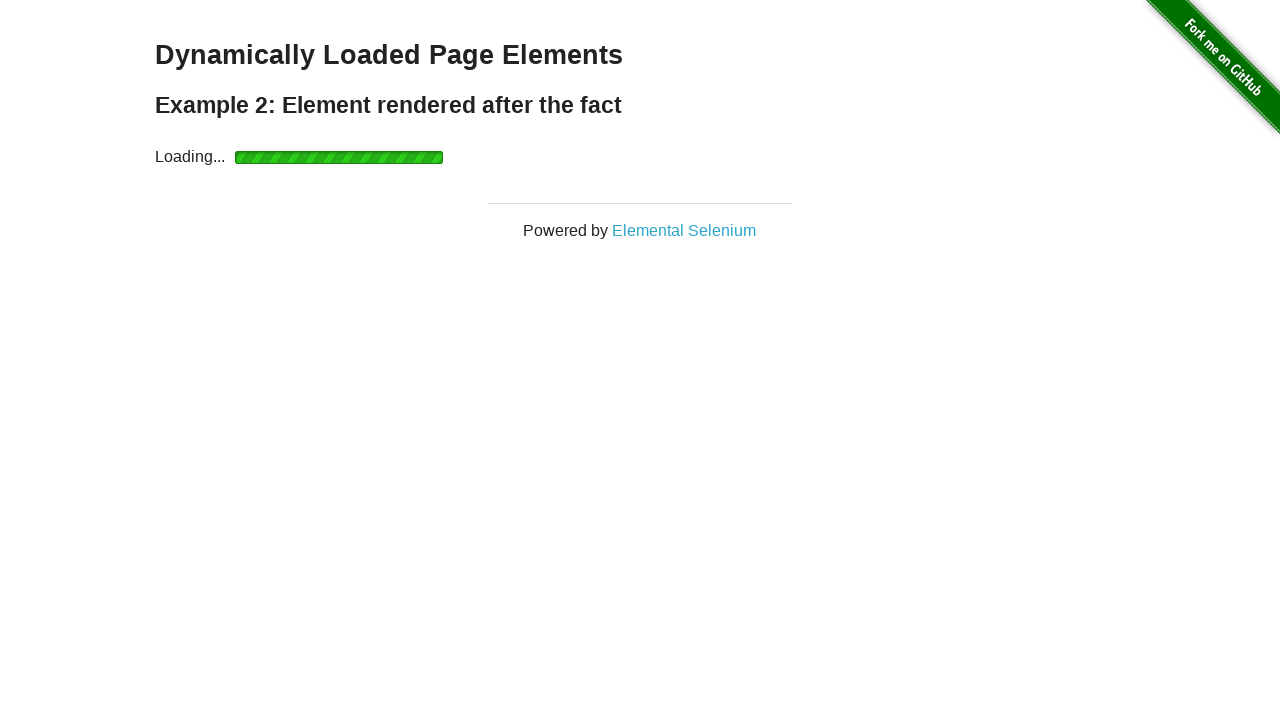

Loading indicator disappeared
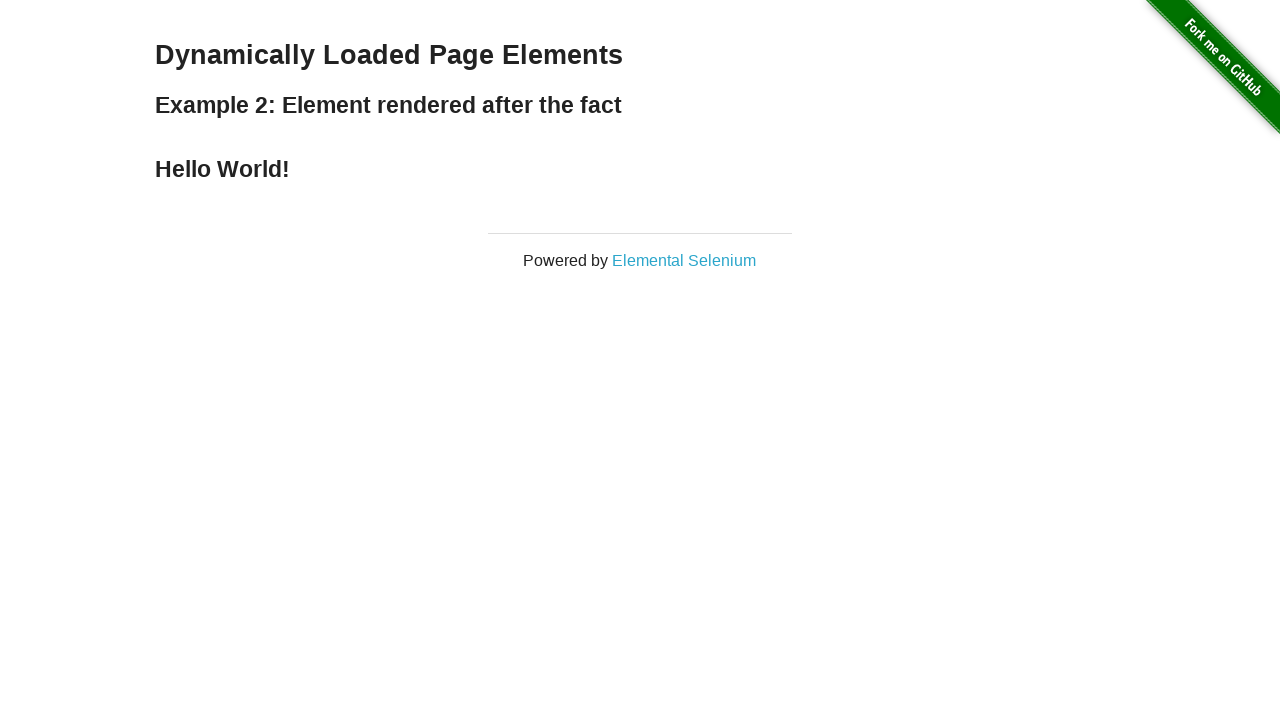

Hello World! text is visible
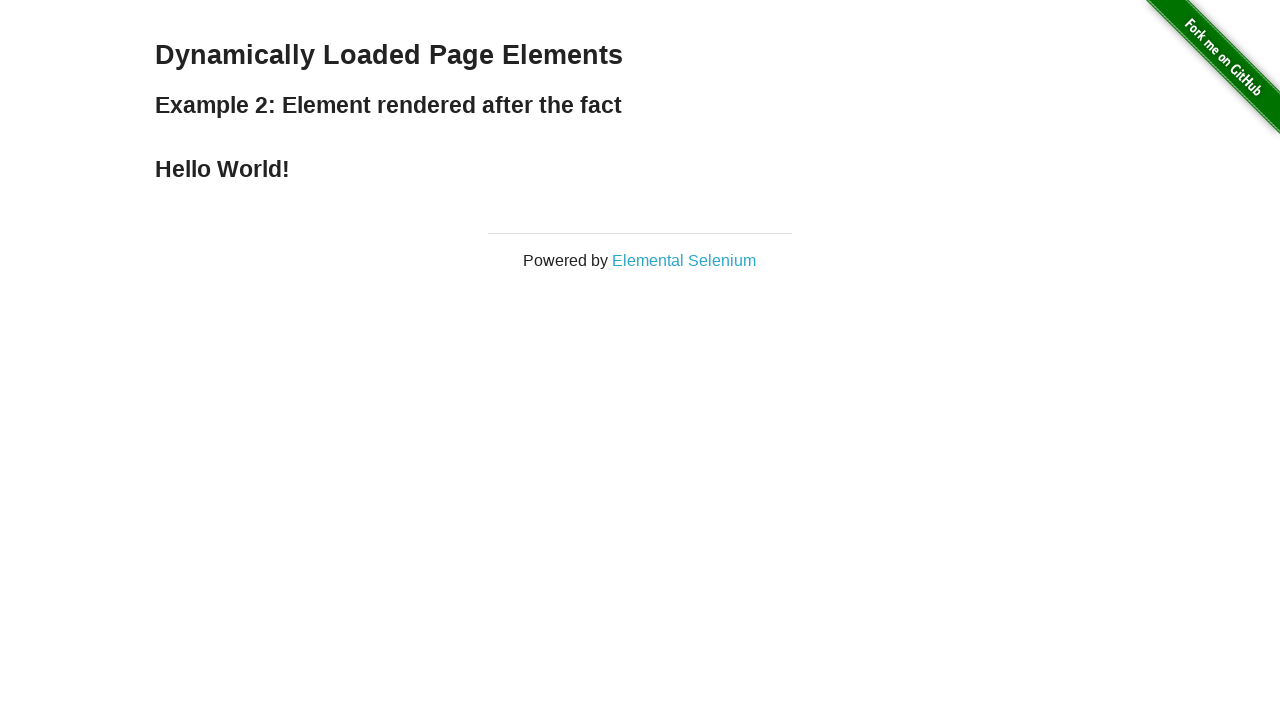

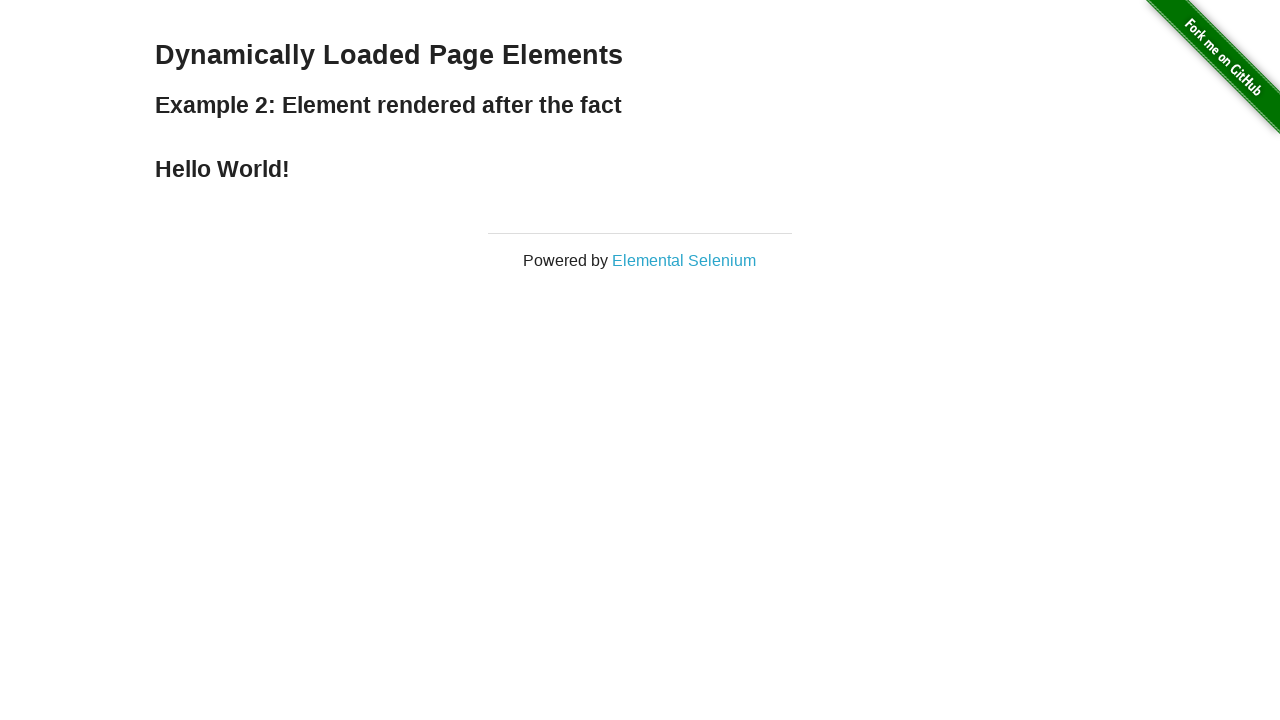